Tests the Practice Form on DemoQA by filling out personal information including first name, last name, email, phone number, gender selection, subjects, and location (state/city) fields.

Starting URL: https://demoqa.com/

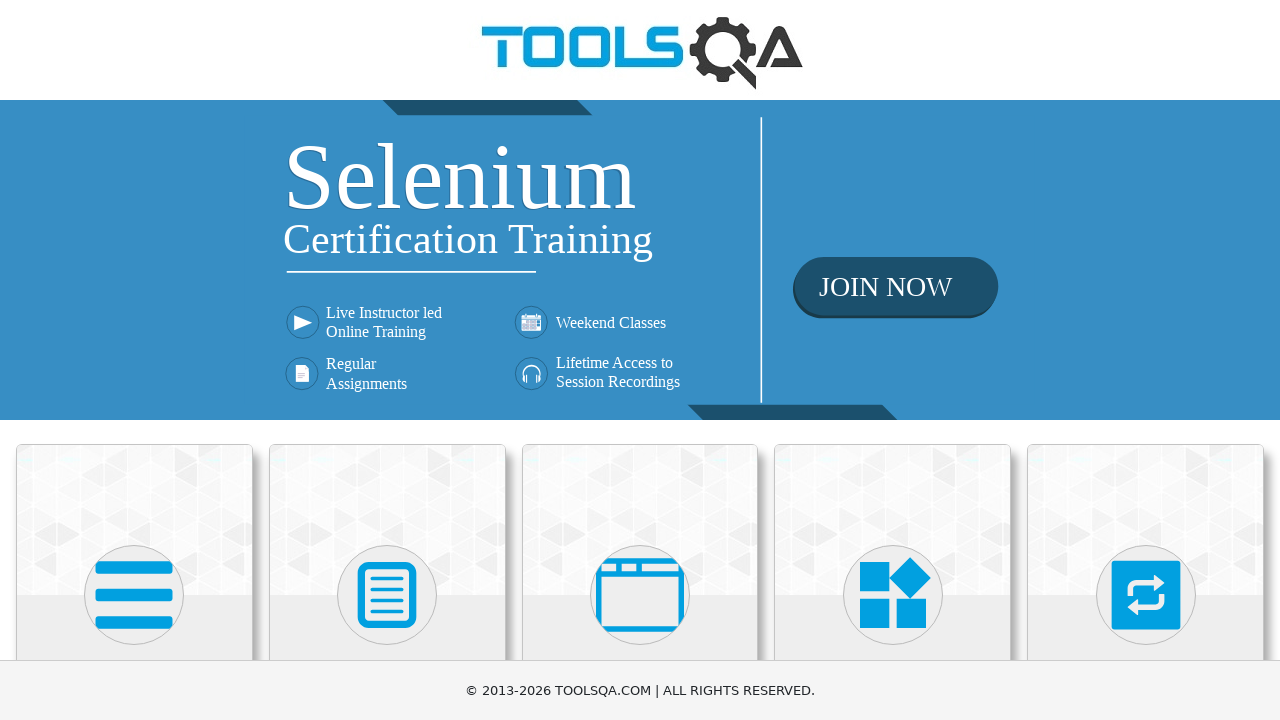

Scrolled down 400px to view Forms section
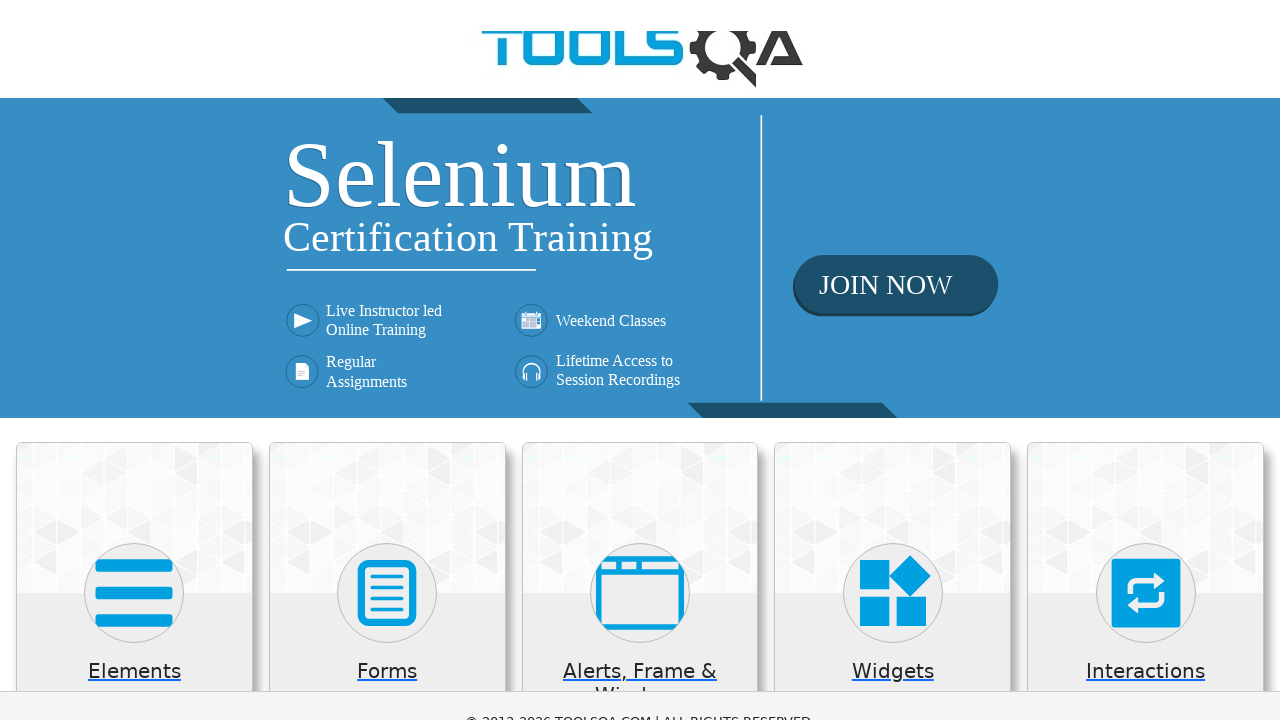

Clicked on Forms card at (387, 273) on xpath=//h5[text()='Forms']
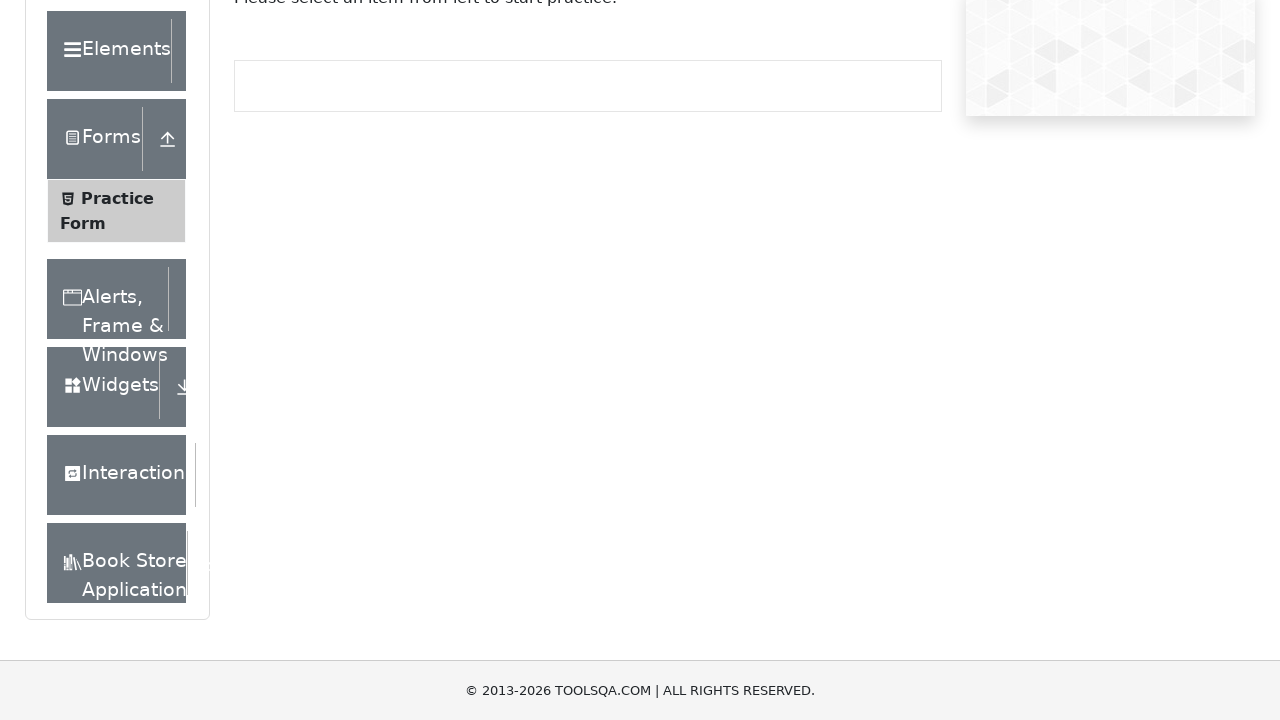

Clicked on Practice Form menu item at (117, 198) on xpath=//span[text()='Practice Form']
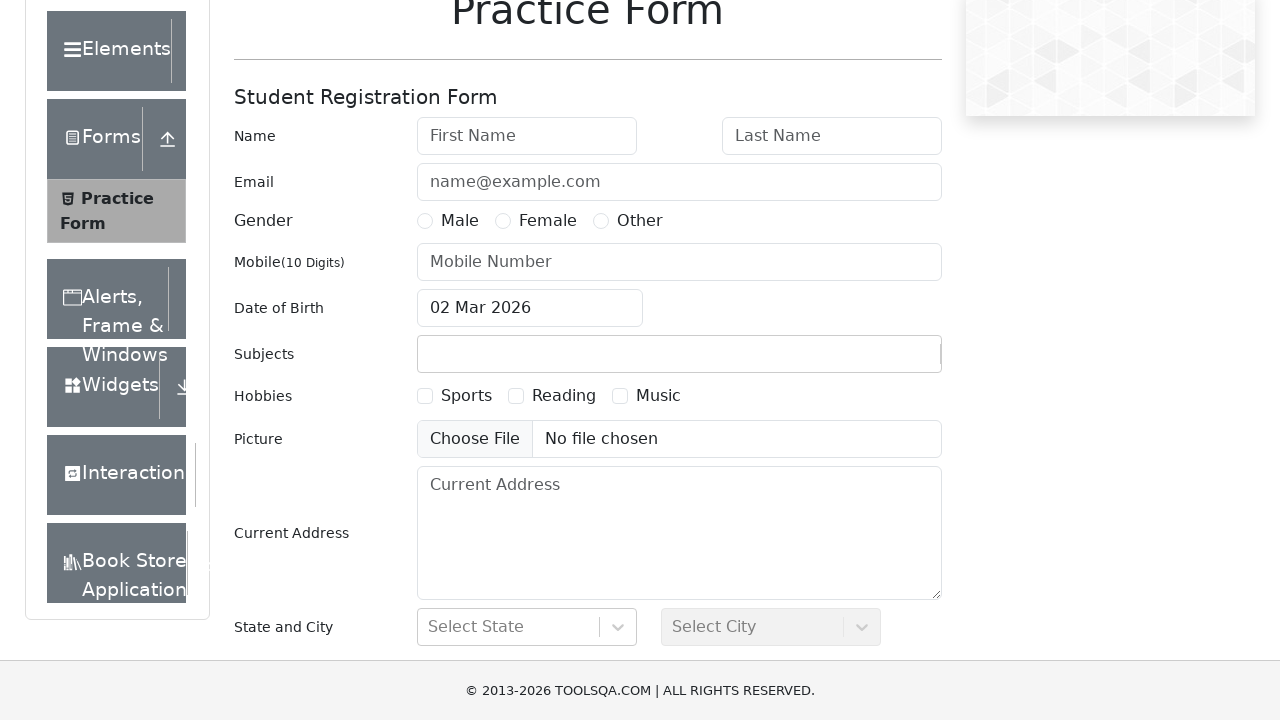

Filled First Name field with 'Isabela' on #firstName
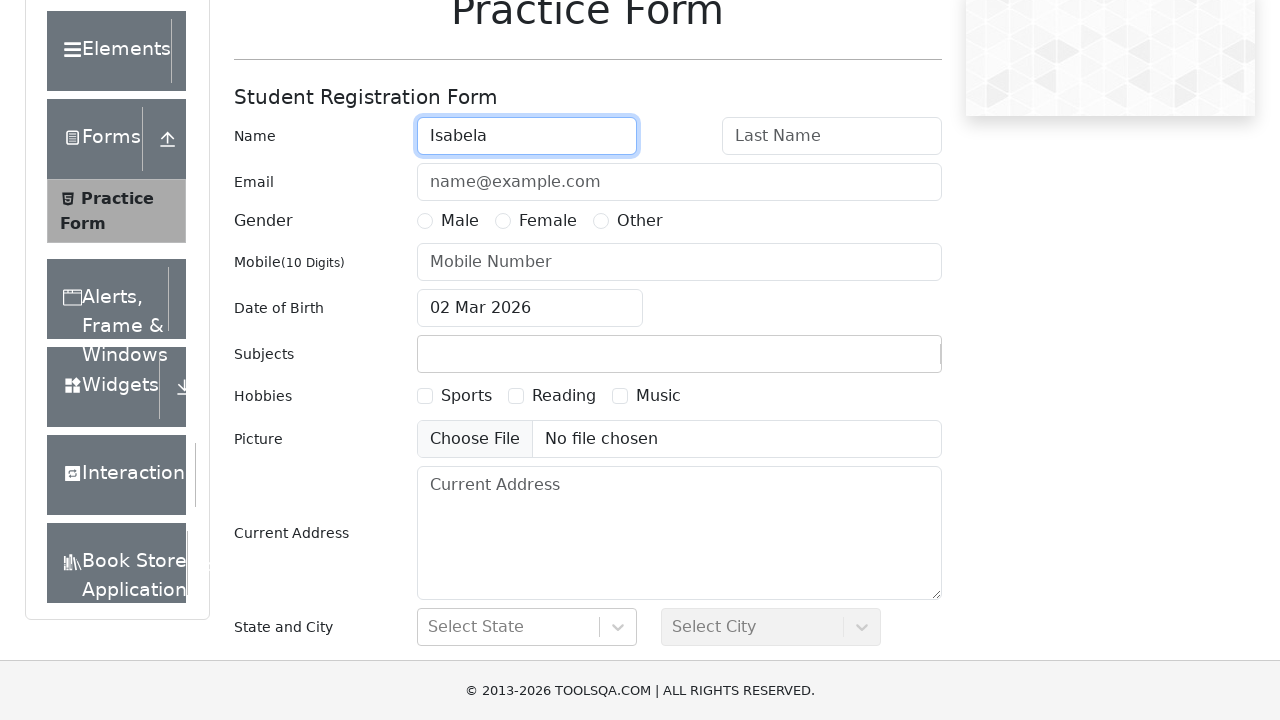

Filled Last Name field with 'Popescu' on #lastName
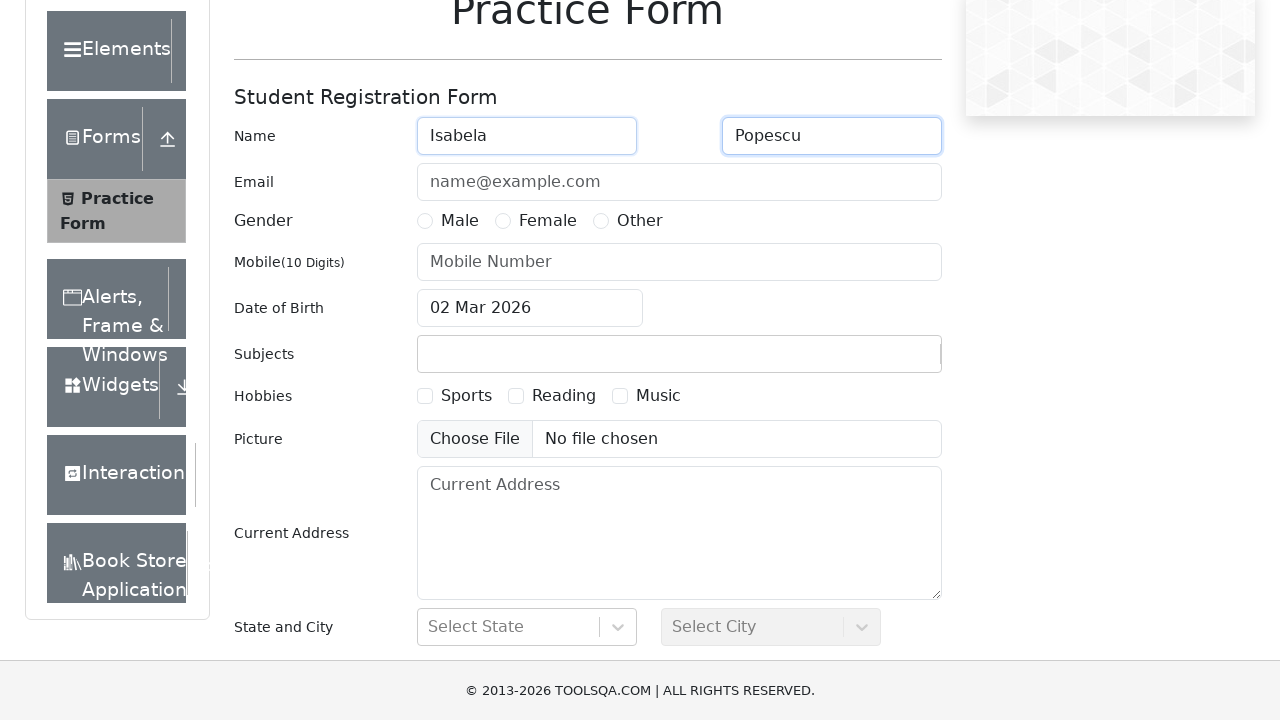

Filled Email field with 'isabela.popescu@gmail.com' on #userEmail
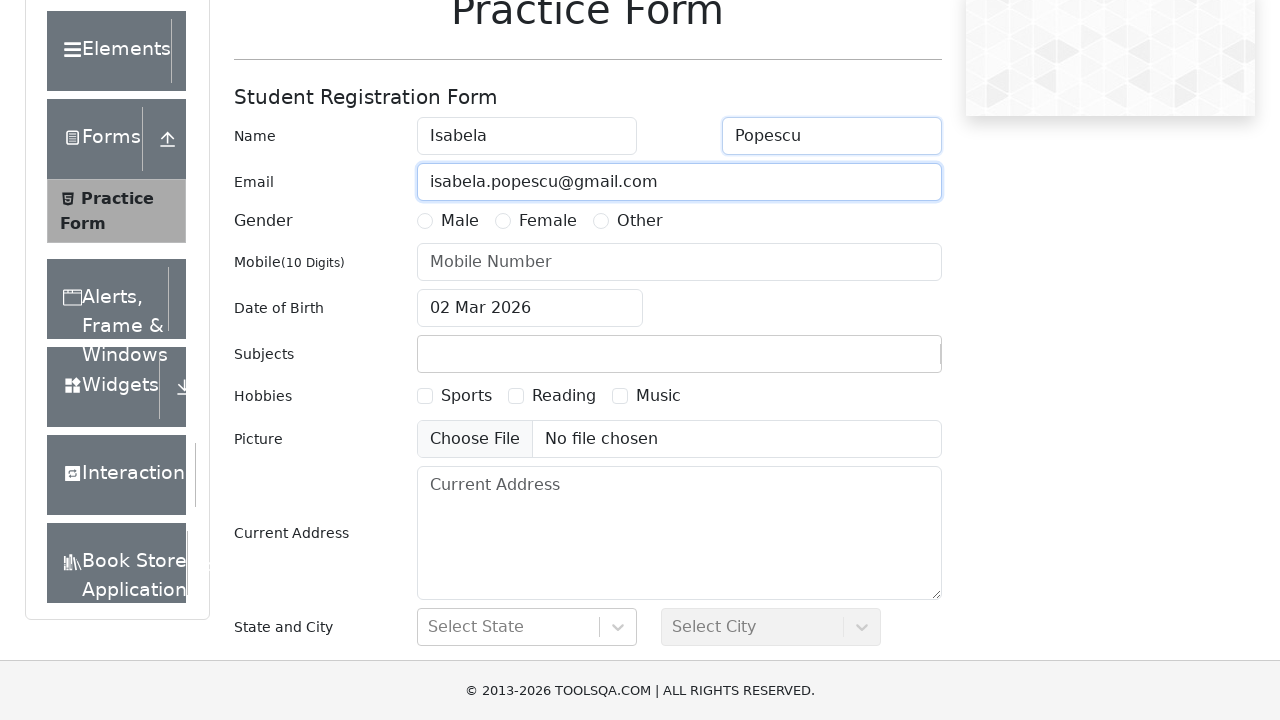

Filled Phone Number field with '0746832902' on input[placeholder='Mobile Number']
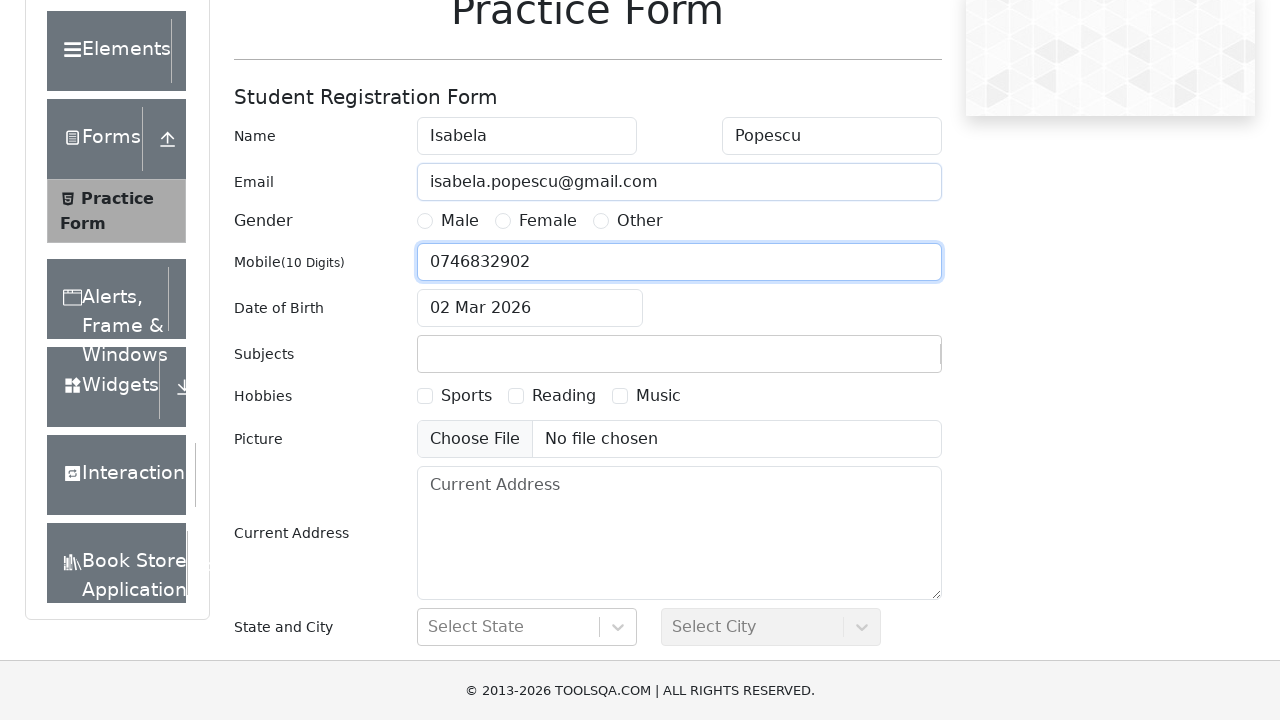

Selected 'Other' gender option at (640, 221) on label[for='gender-radio-3']
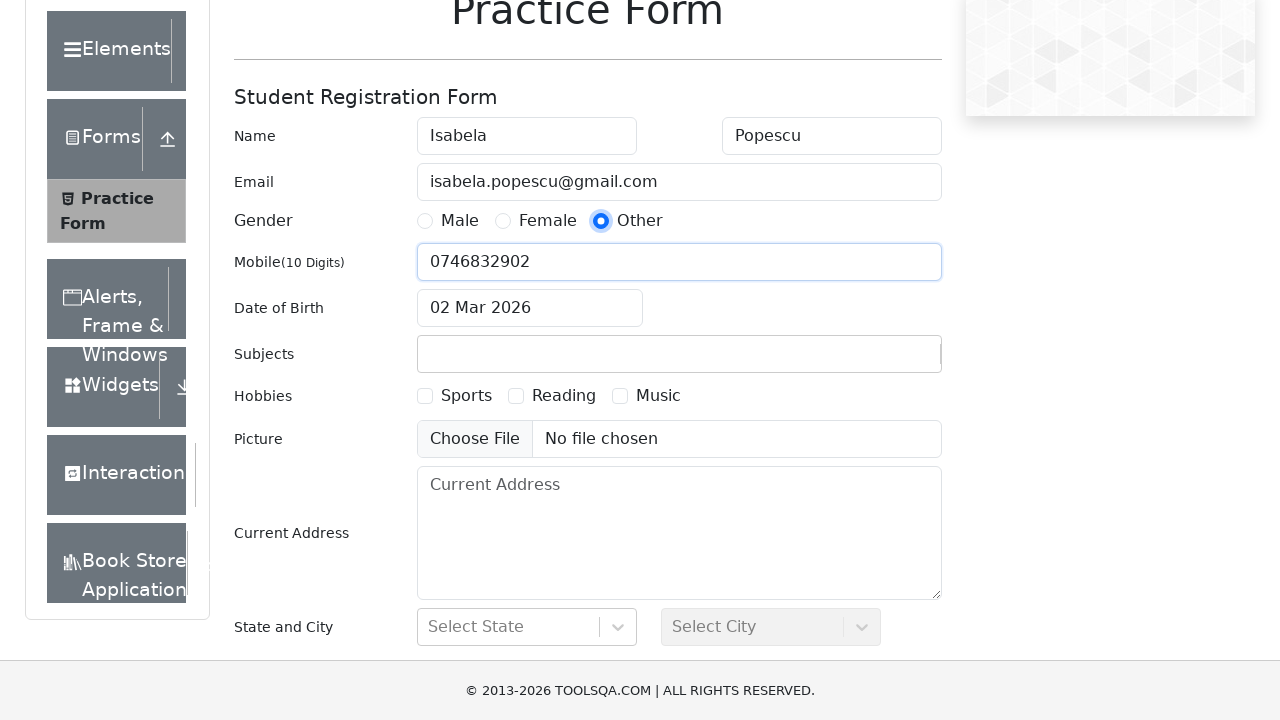

Filled Subjects field with 'Social Studies' on #subjectsInput
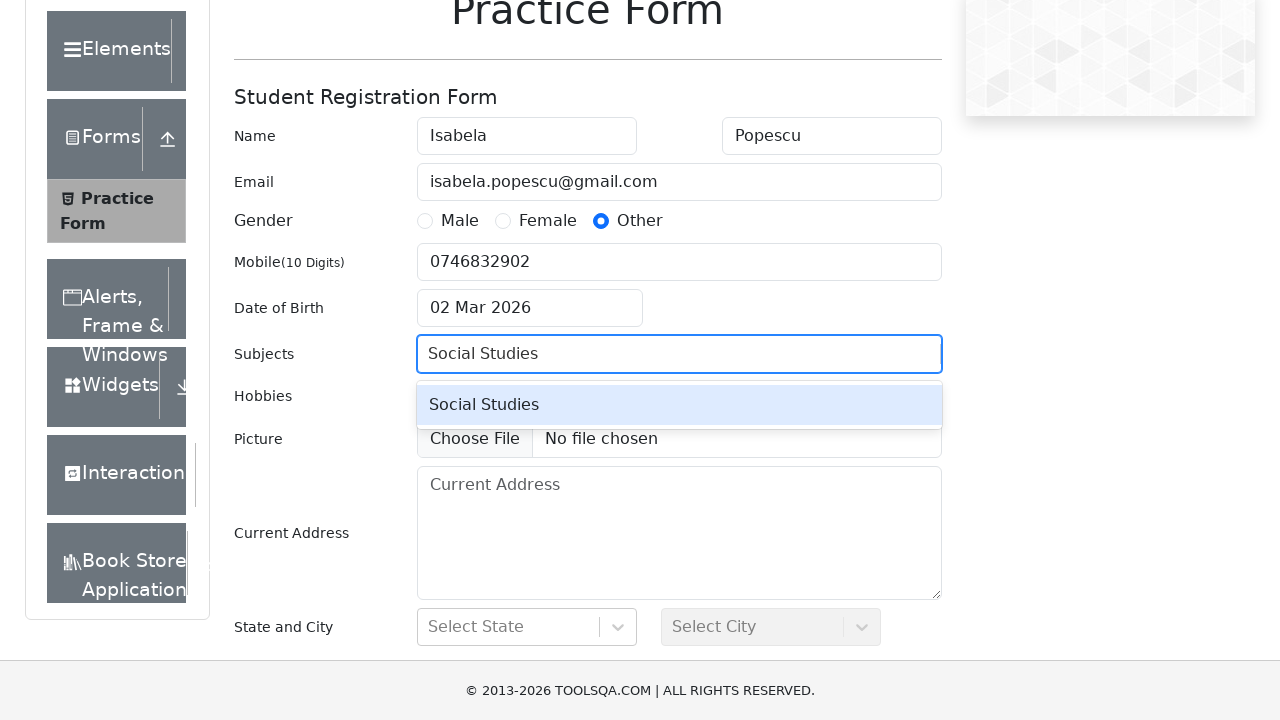

Pressed Enter to confirm subject selection
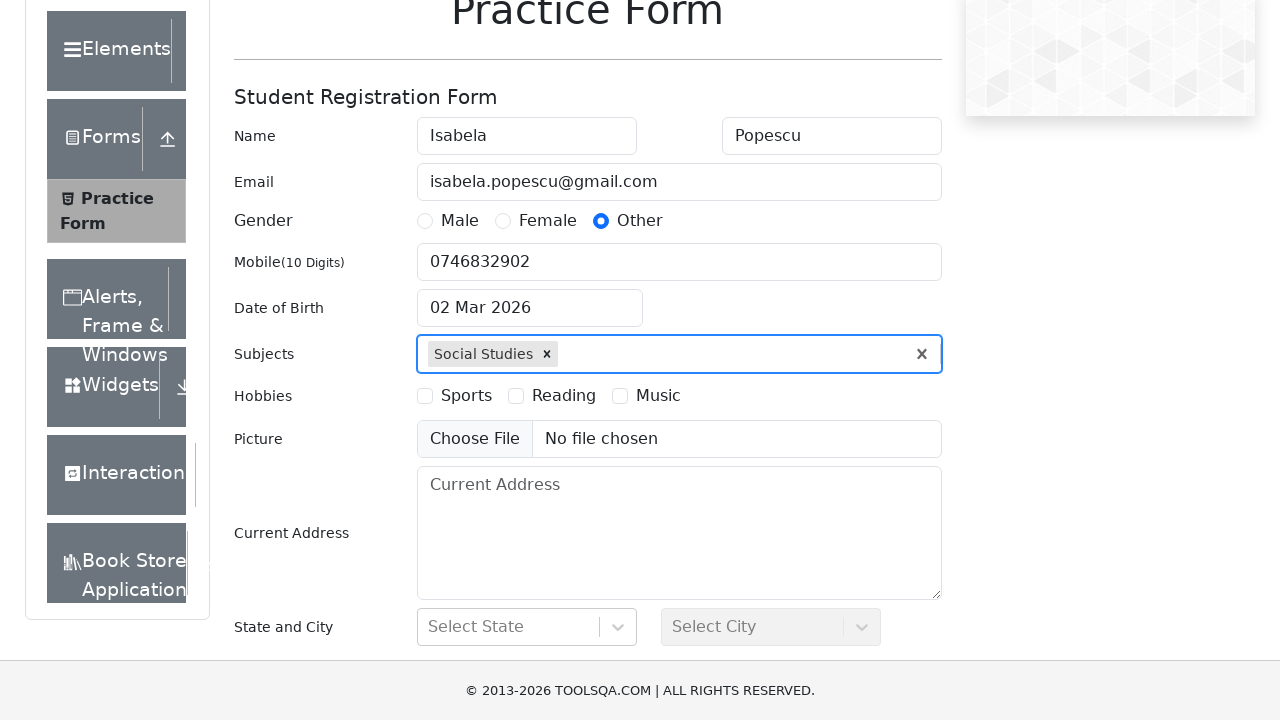

Scrolled down 400px to view state/city fields
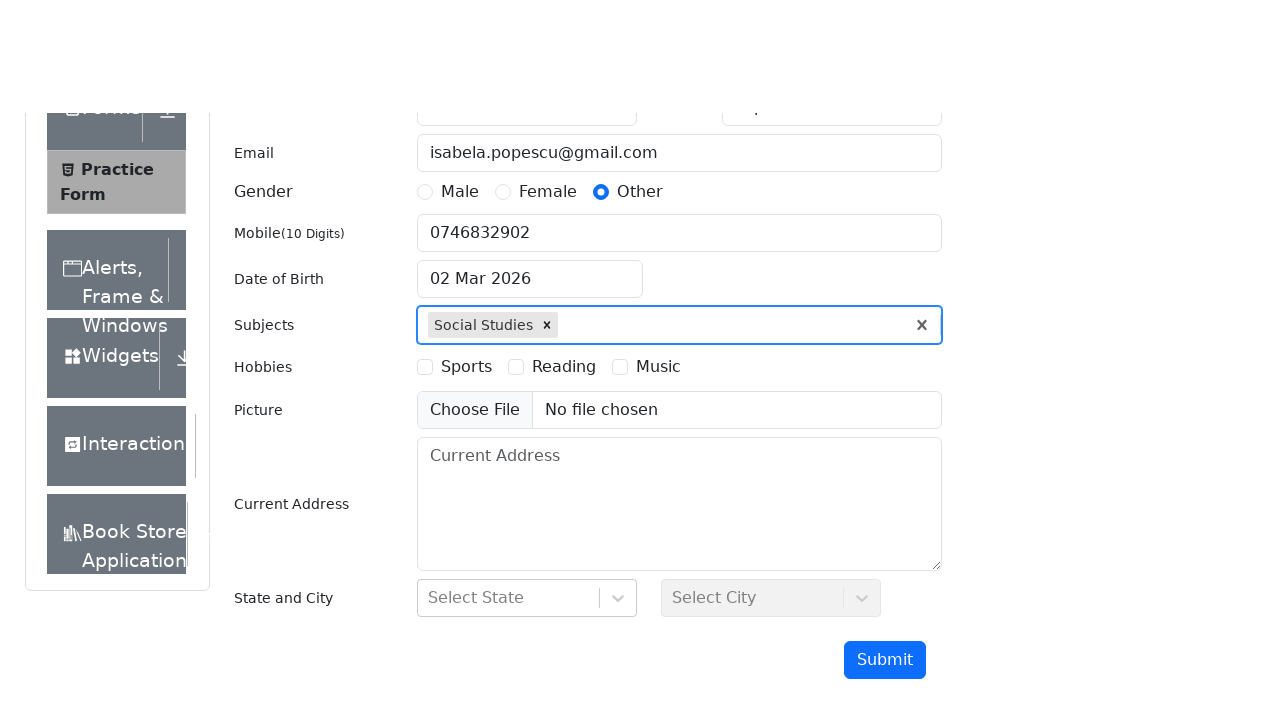

Clicked on State selection dropdown at (430, 437) on #react-select-3-input
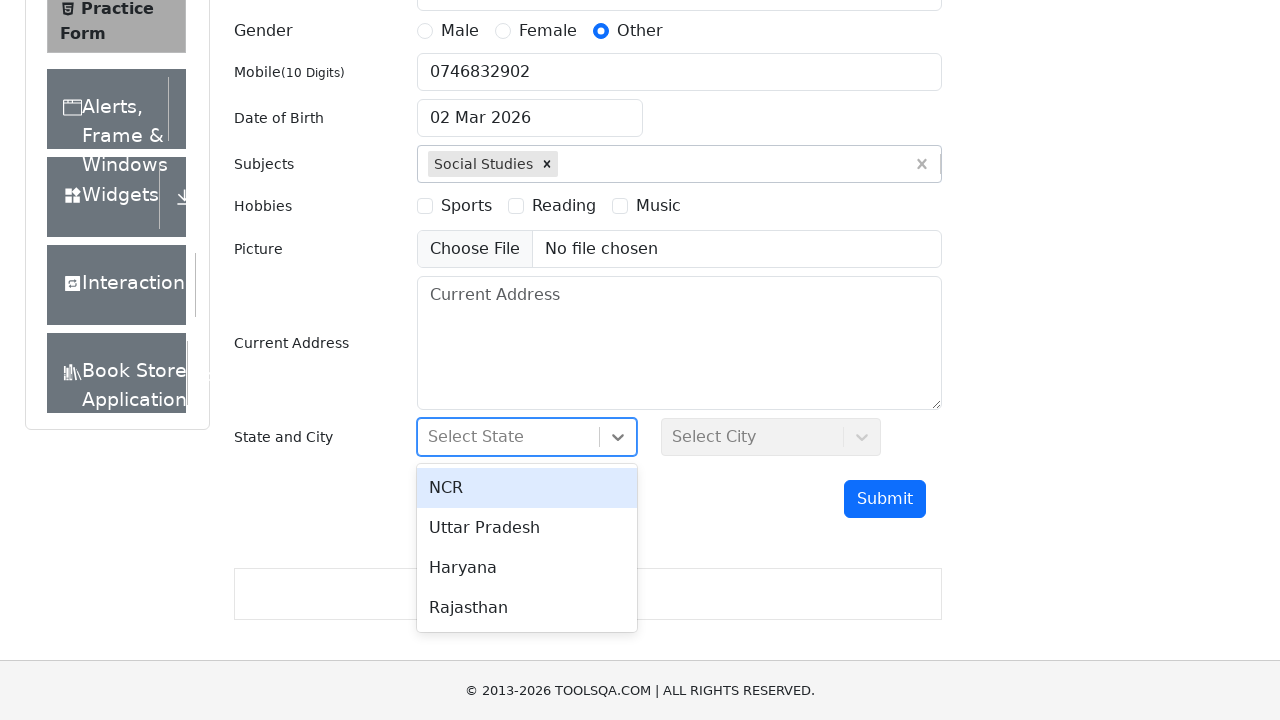

Filled State field with 'NCR' on #react-select-3-input
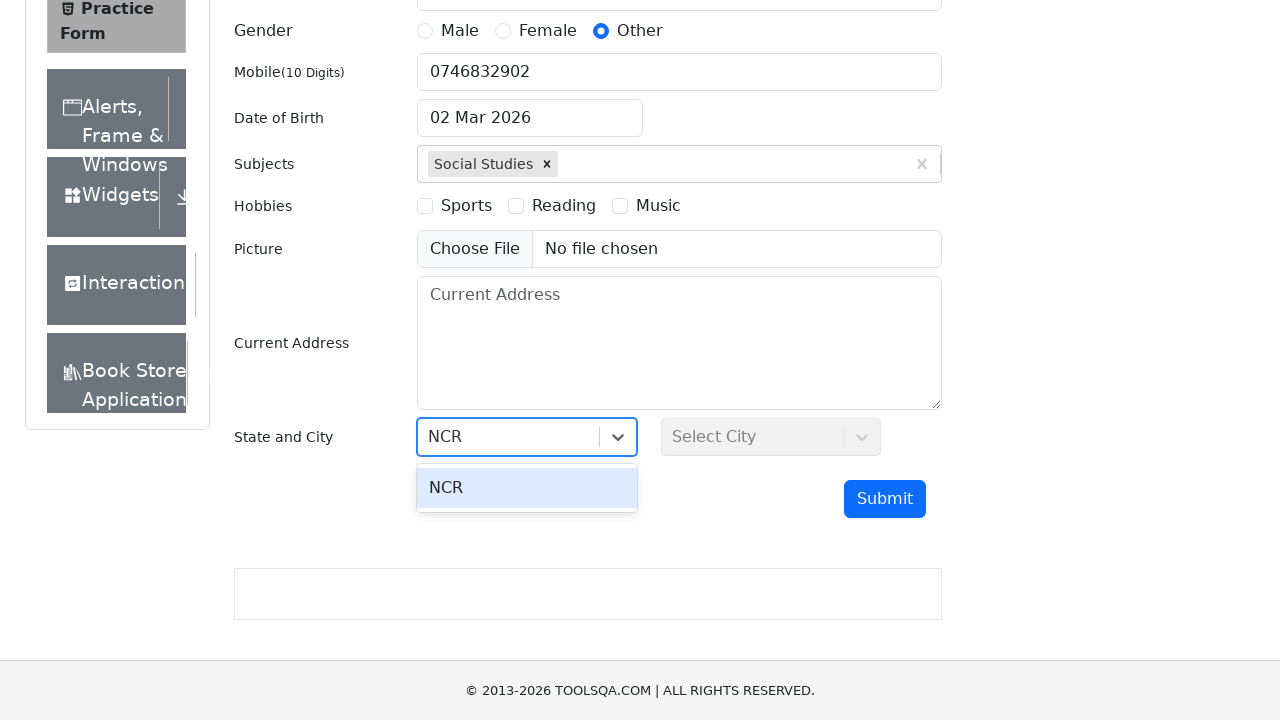

Pressed Enter to confirm state selection
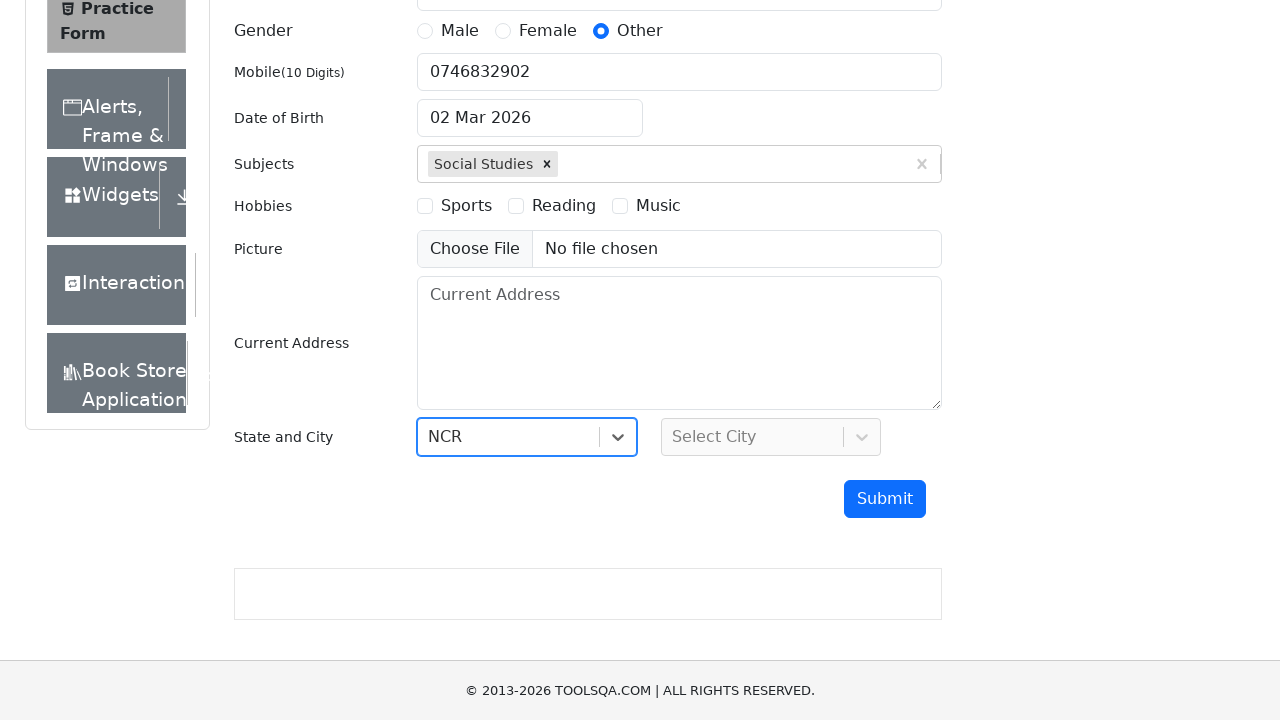

Clicked on City selection dropdown at (674, 437) on #react-select-4-input
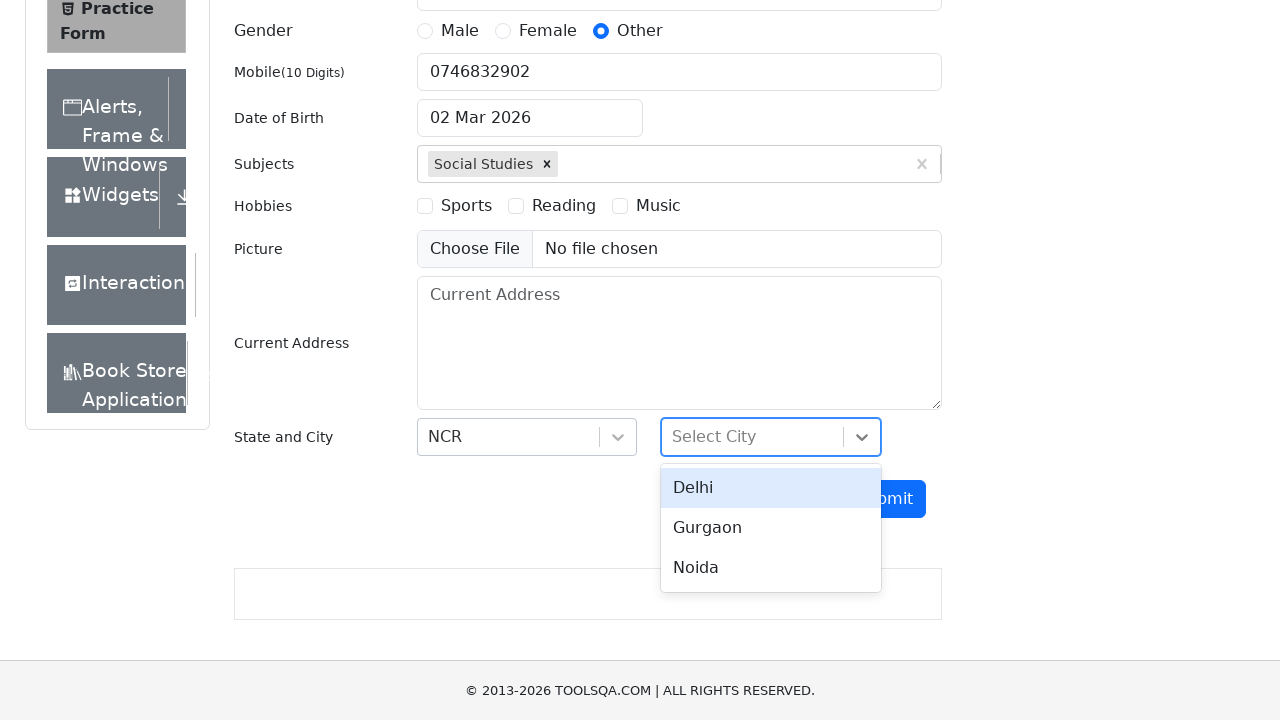

Filled City field with 'Noida' on #react-select-4-input
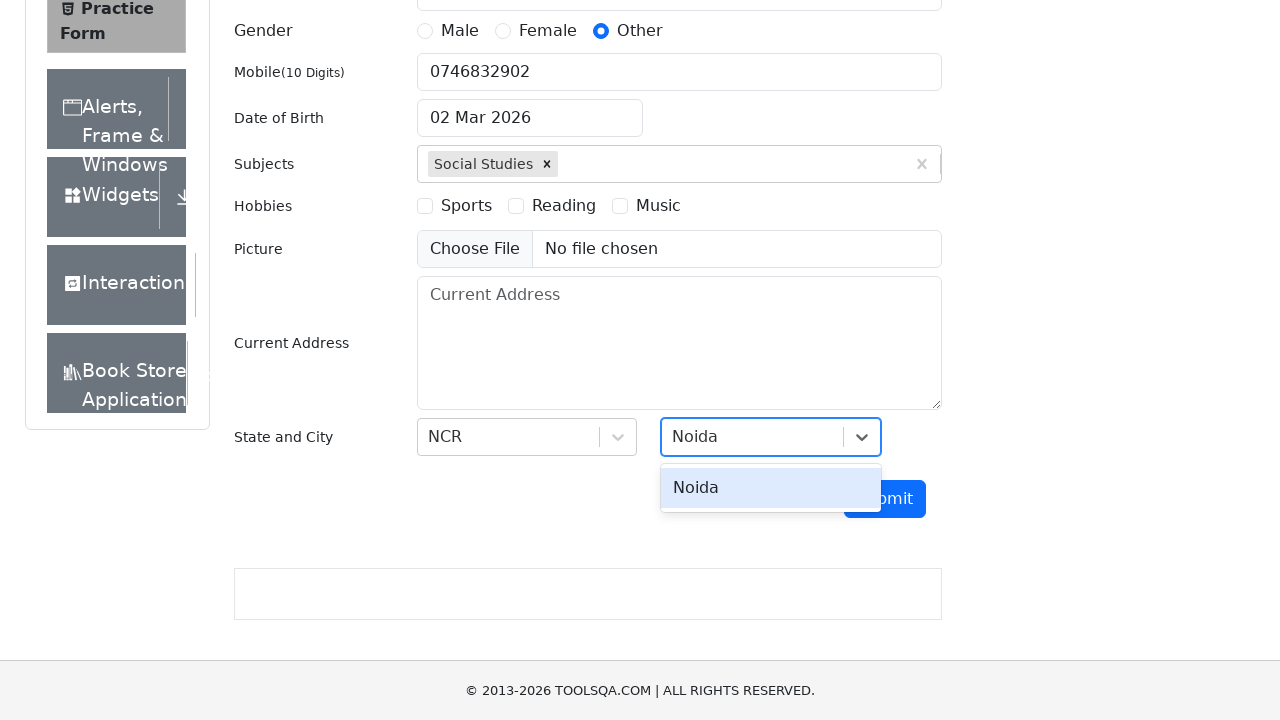

Pressed Enter to confirm city selection
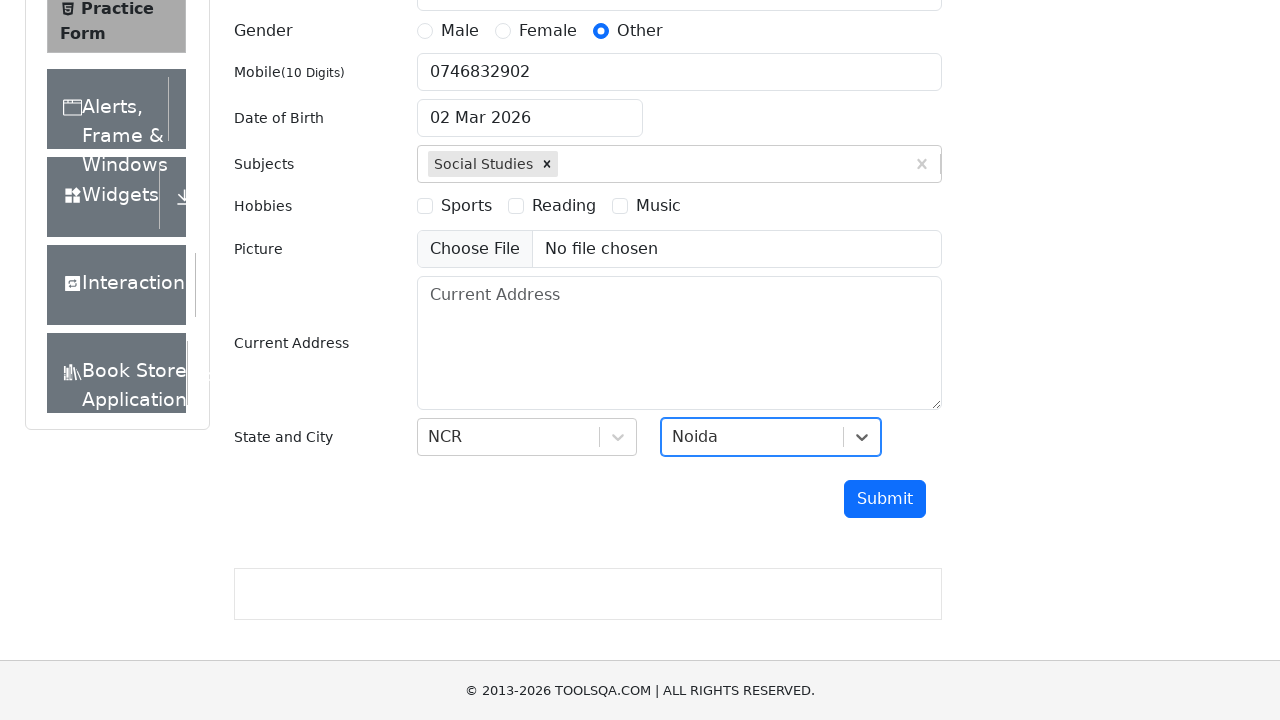

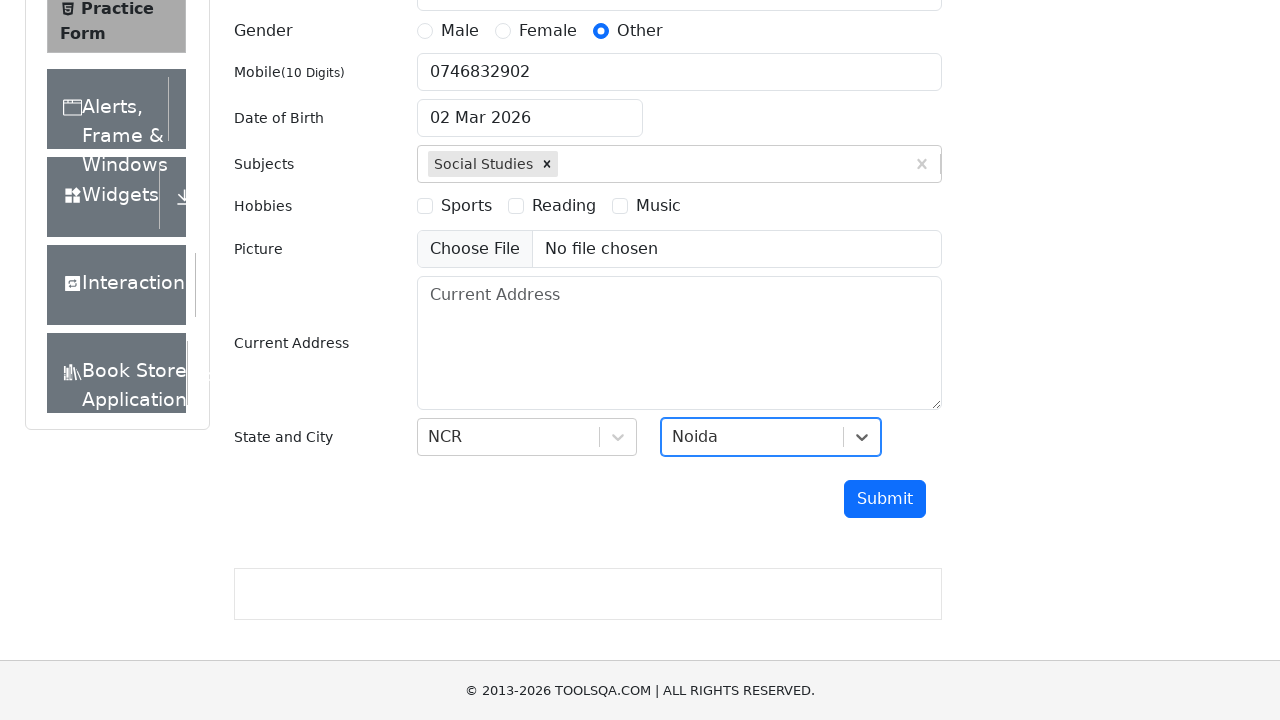